Fills out a user form with name, email, and addresses, then submits and verifies the displayed results

Starting URL: https://demoqa.com/text-box

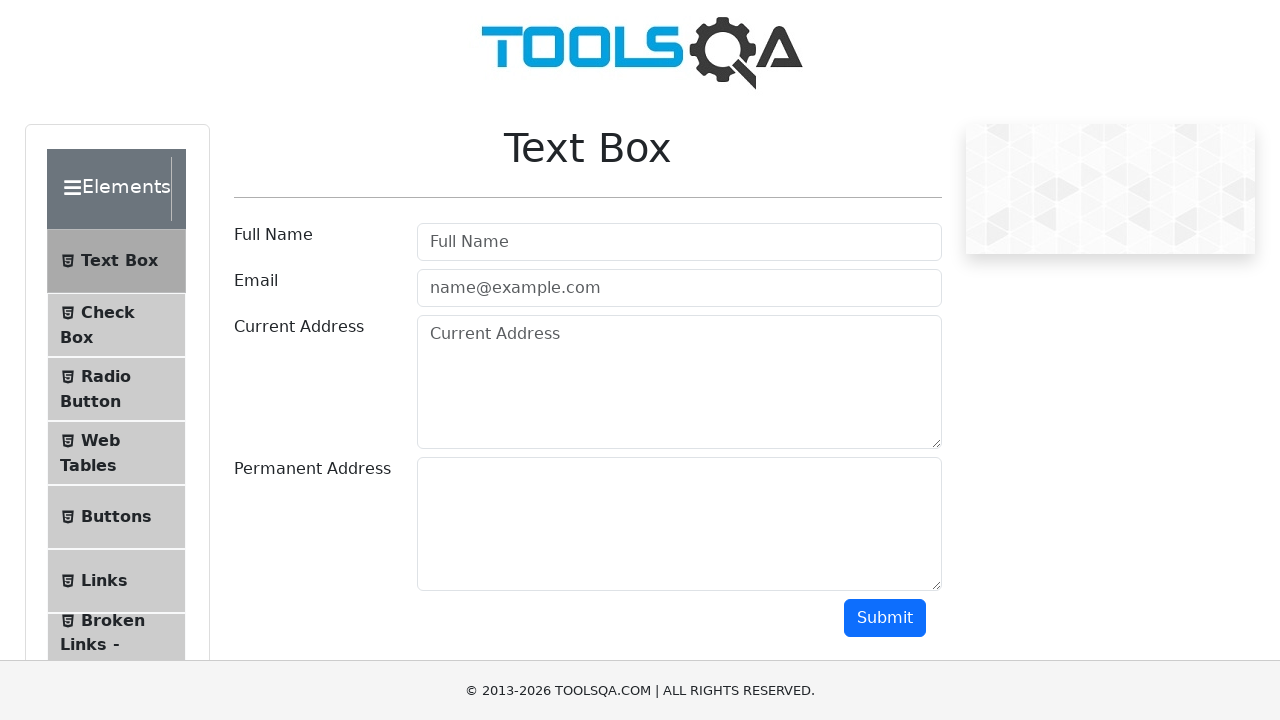

Filled name field with 'Test User' on .form-control >> nth=0
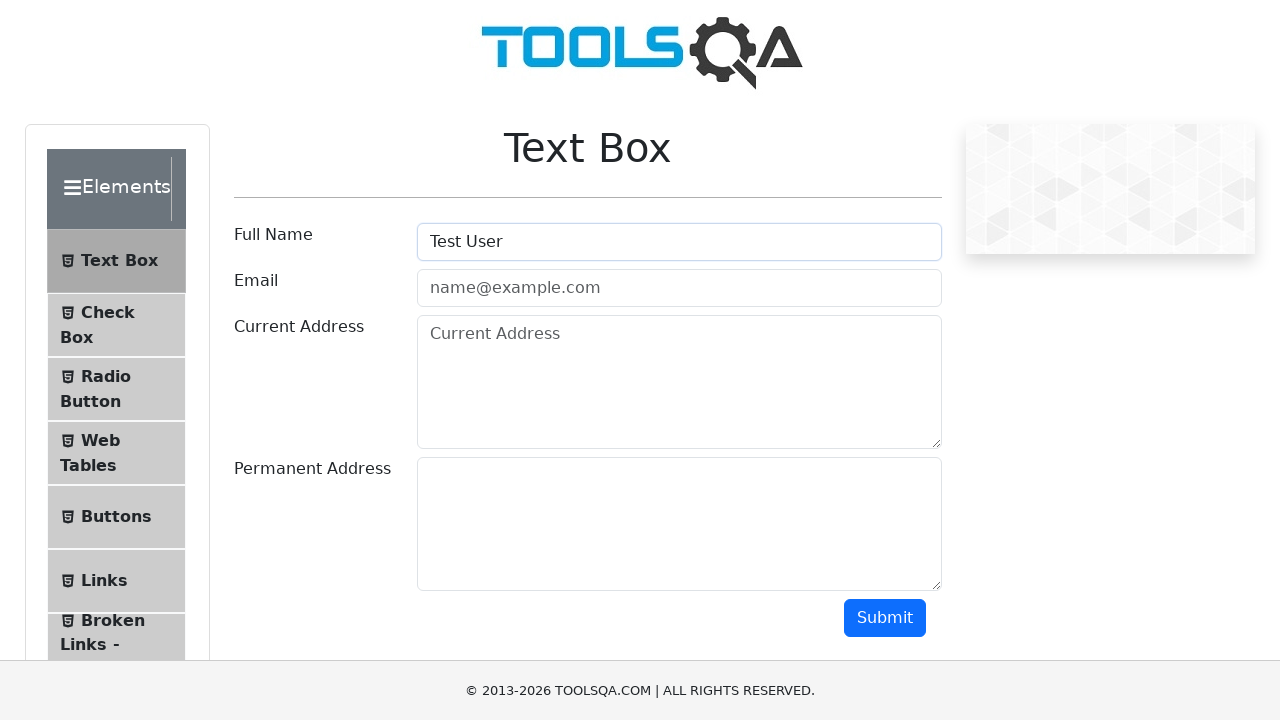

Filled email field with 'testuser@gmail.com' on .form-control >> nth=1
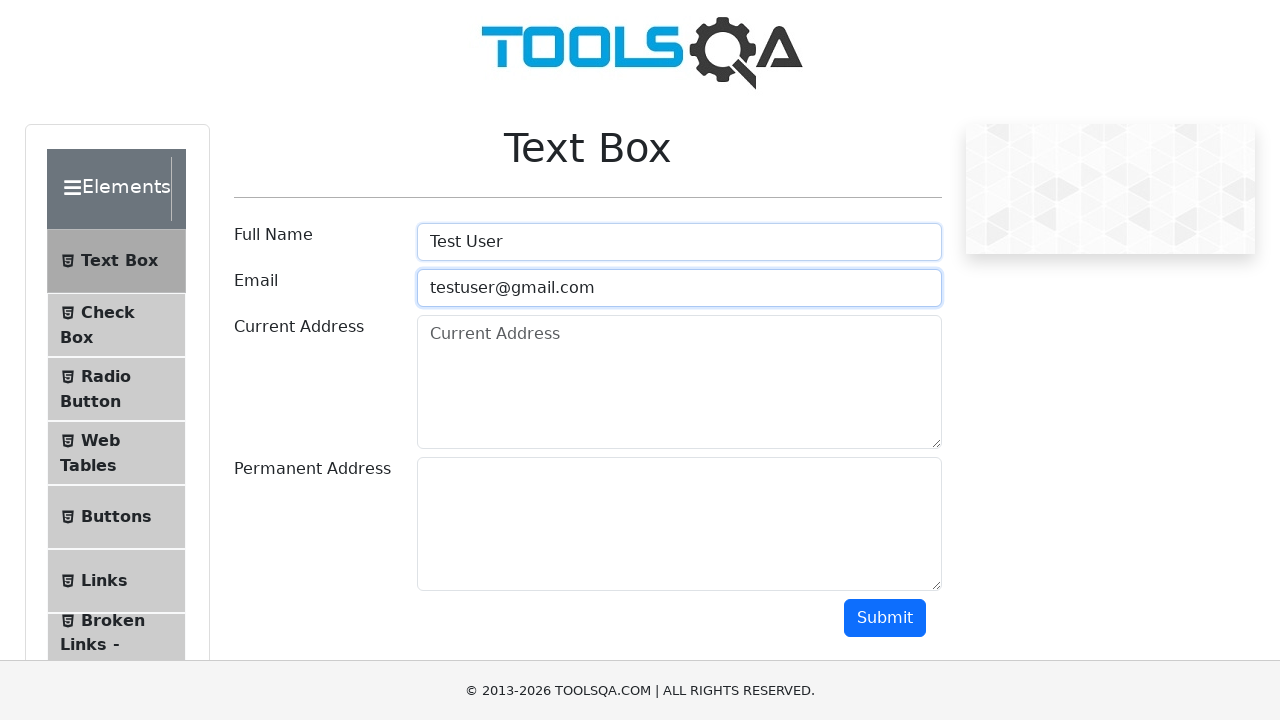

Filled current address field with 'Gulshan' on .form-control >> nth=2
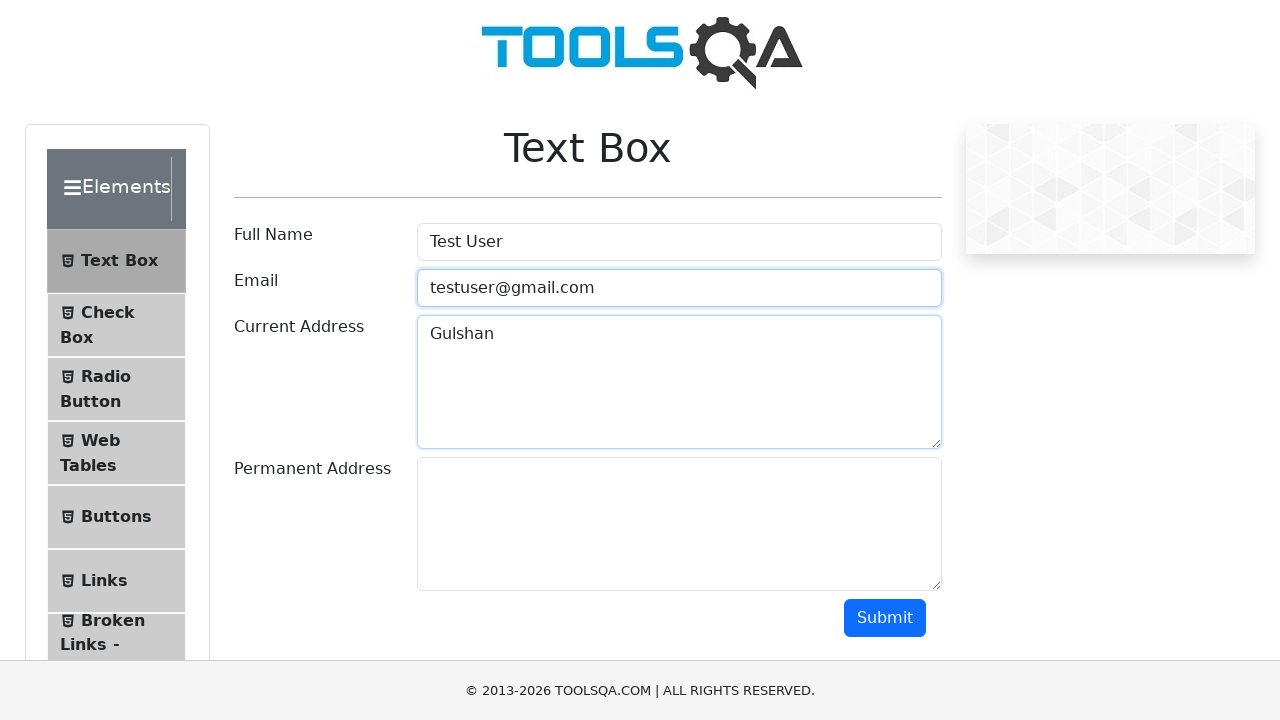

Filled permanent address field with 'Dhaka' on .form-control >> nth=3
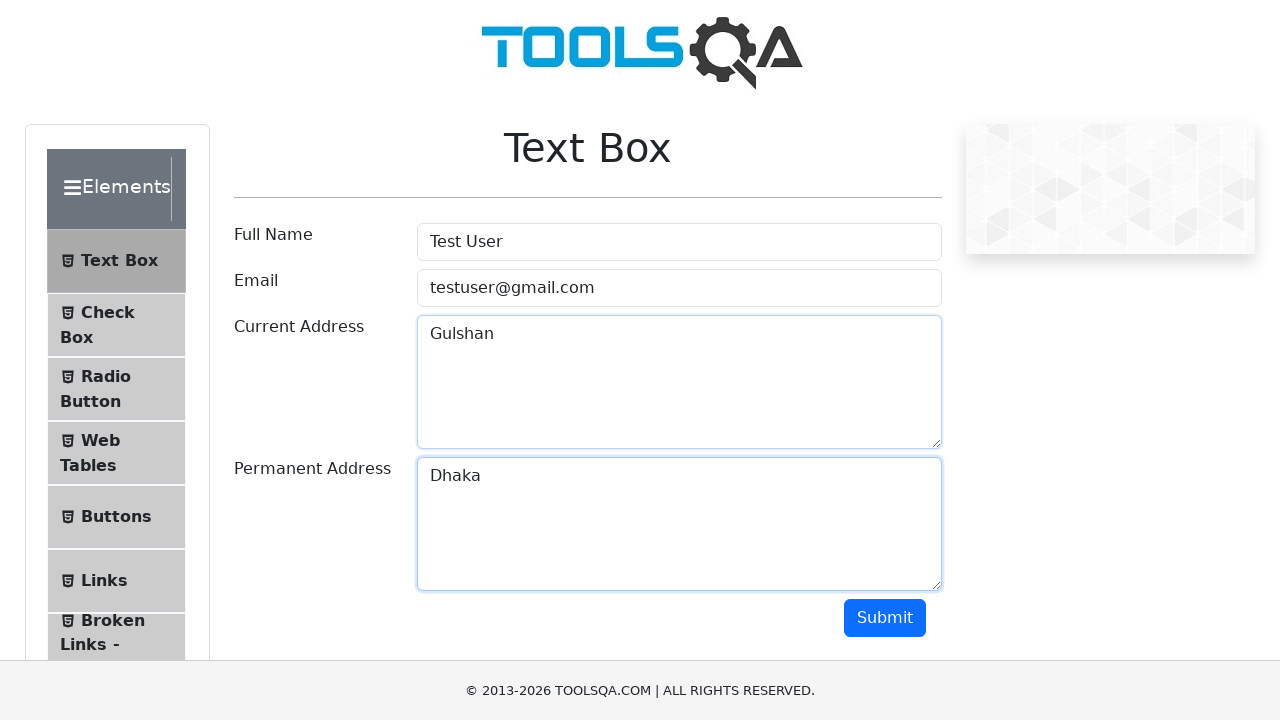

Scrolled down to reveal submit button
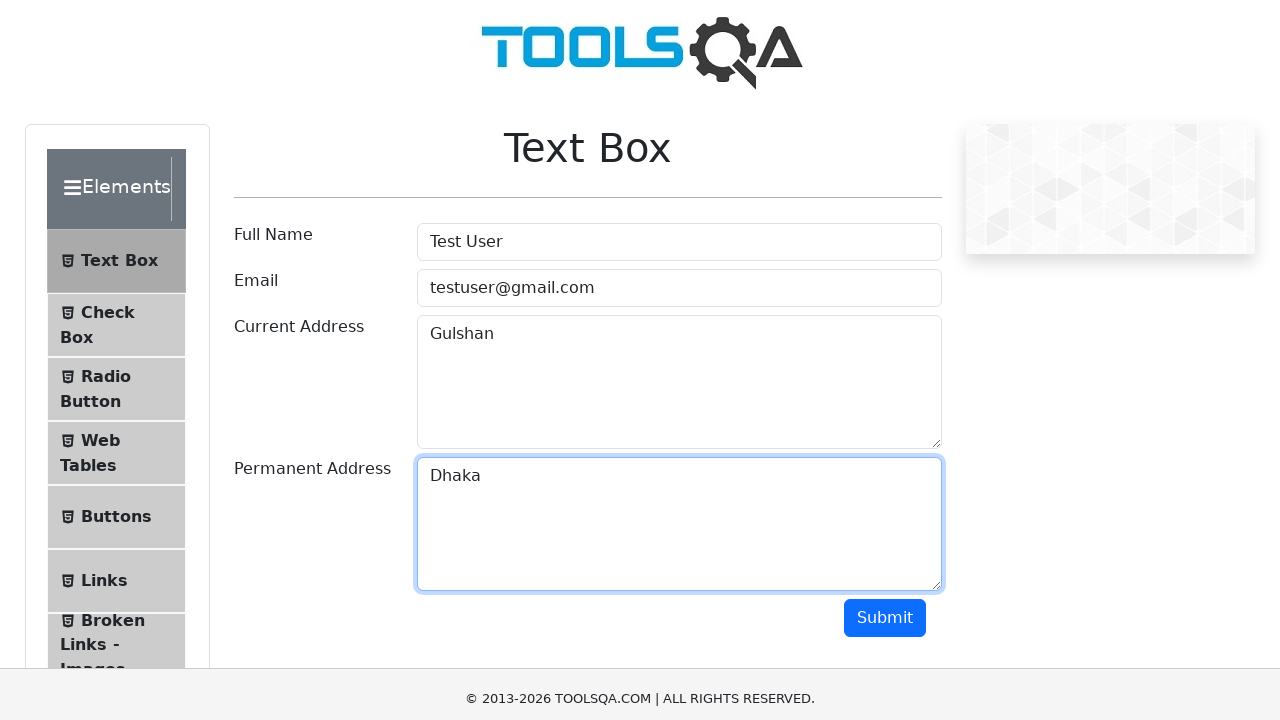

Clicked submit button to submit the form at (885, 118) on button >> nth=1
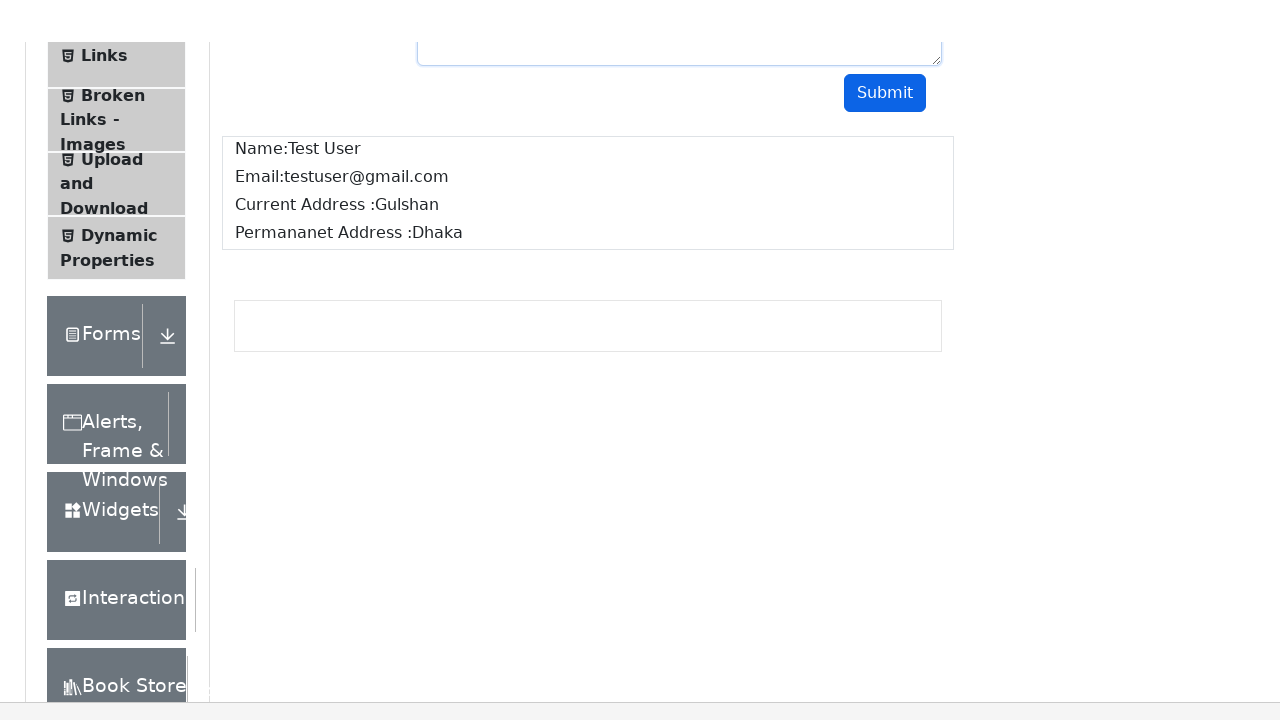

Results section loaded after form submission
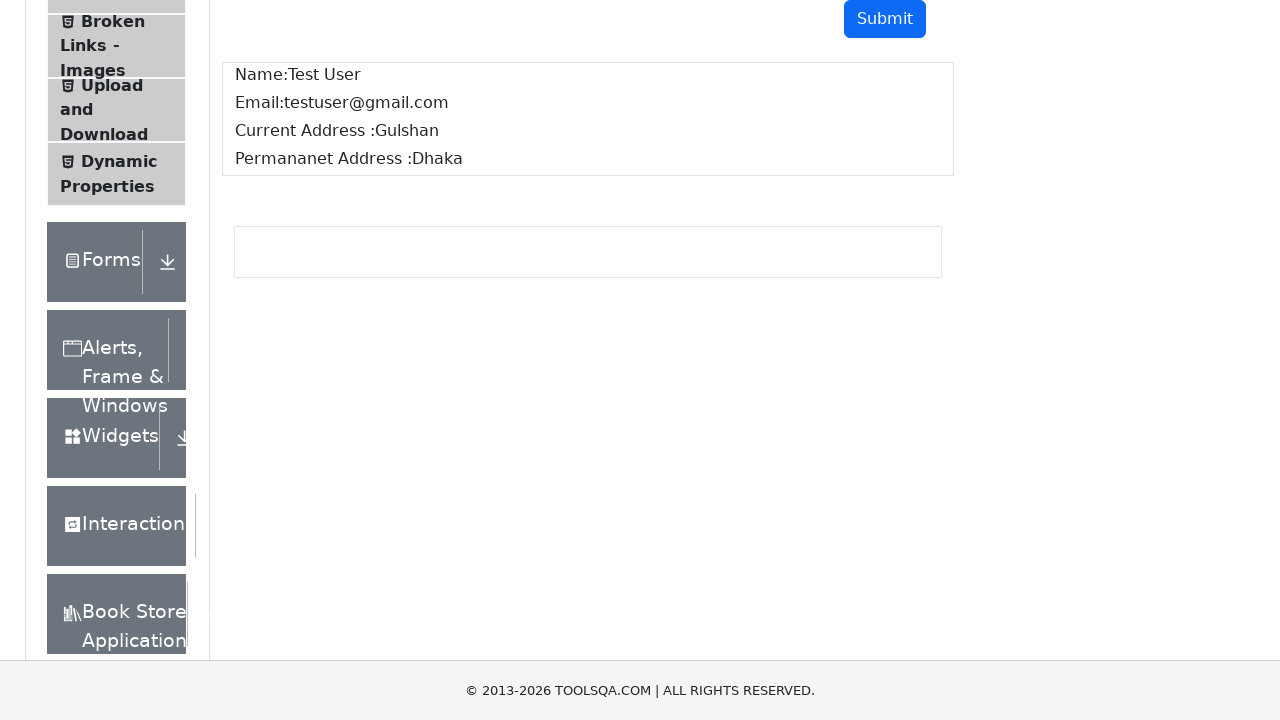

Verified name 'Test User' is displayed in results
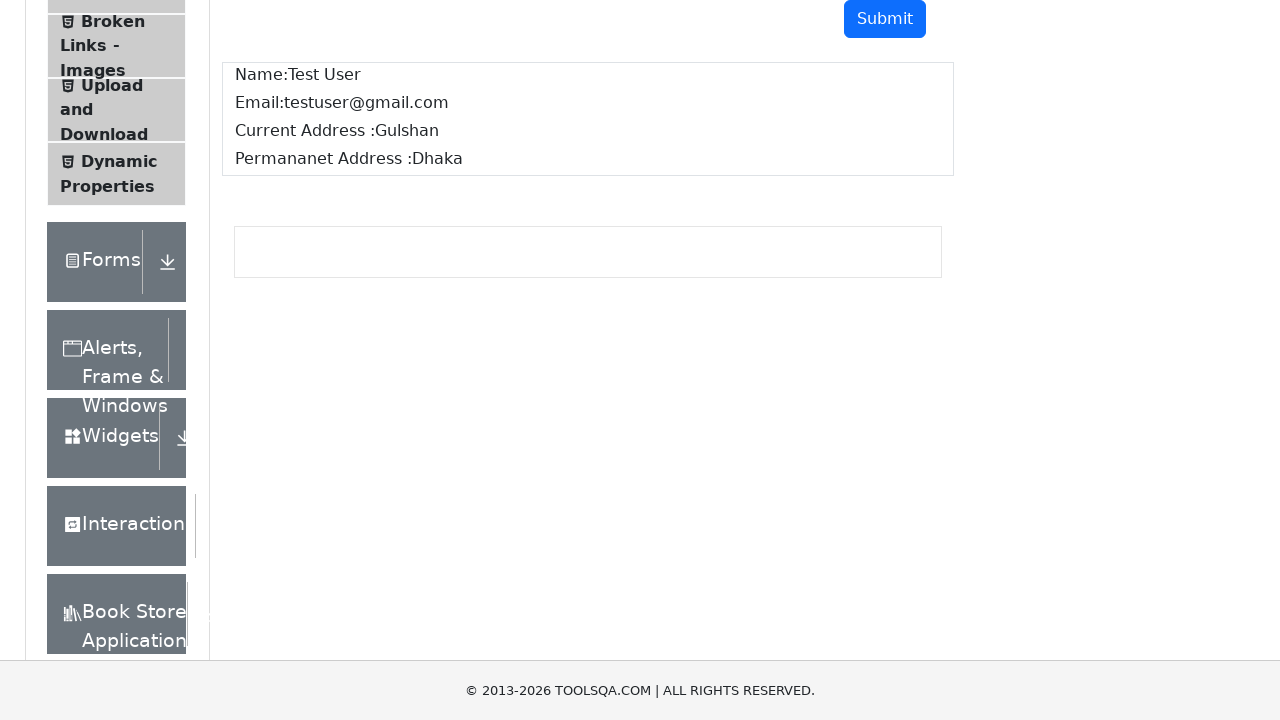

Verified email 'testuser@gmail.com' is displayed in results
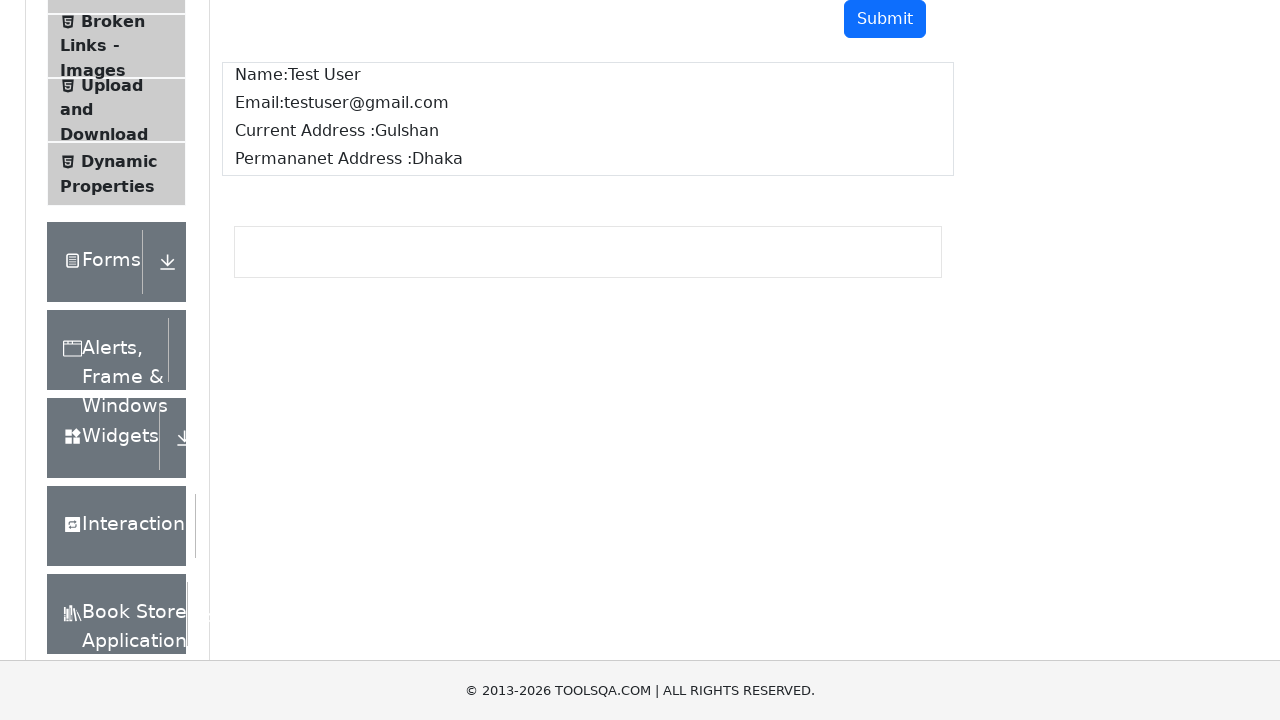

Verified current address 'Gulshan' is displayed in results
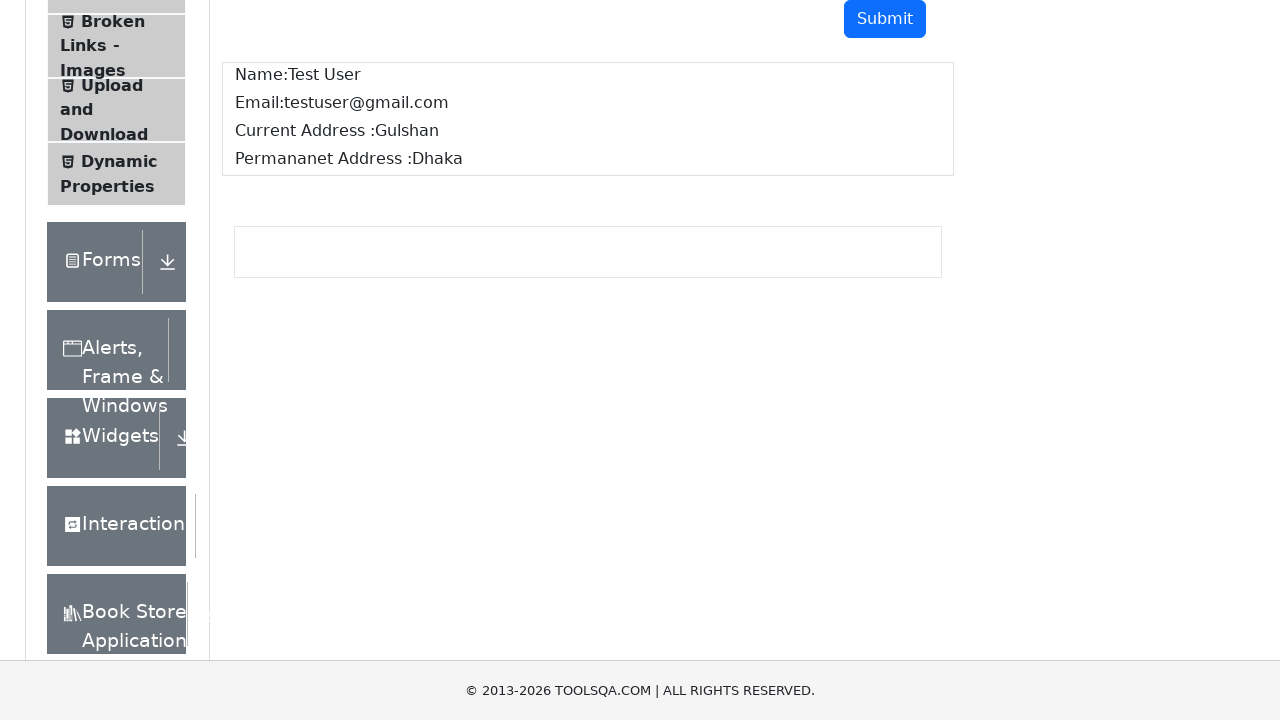

Verified permanent address 'Dhaka' is displayed in results
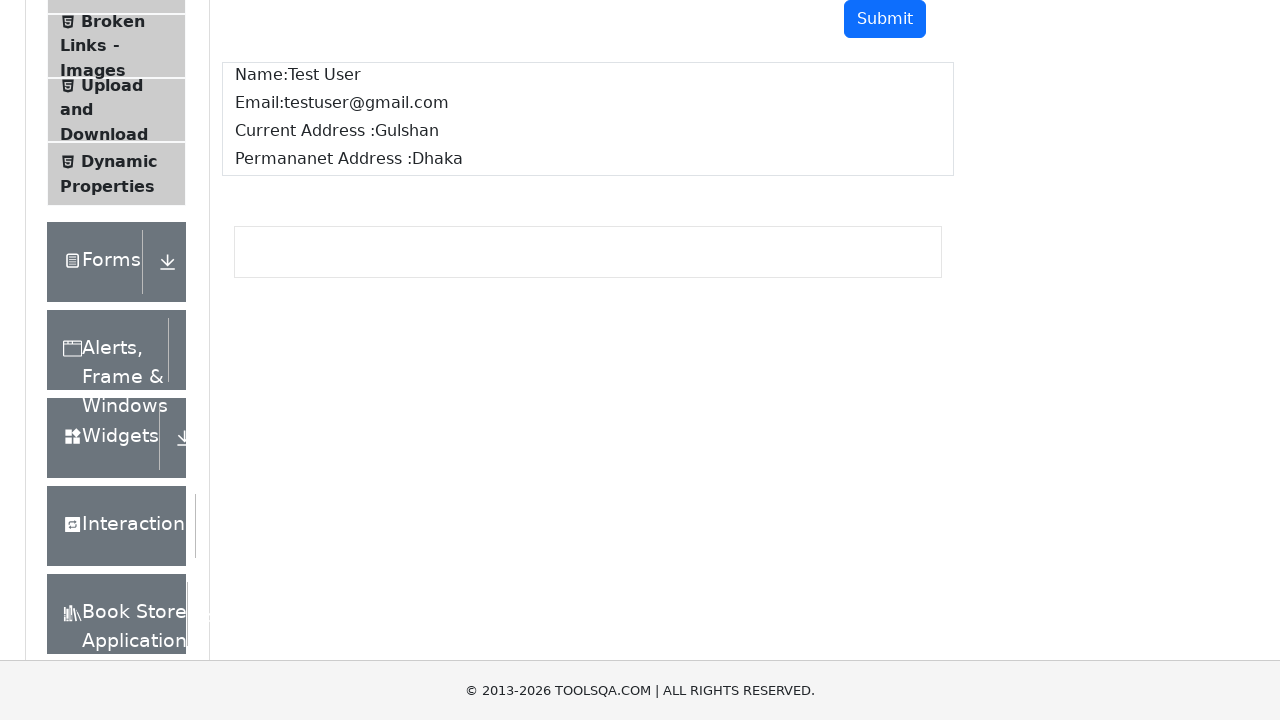

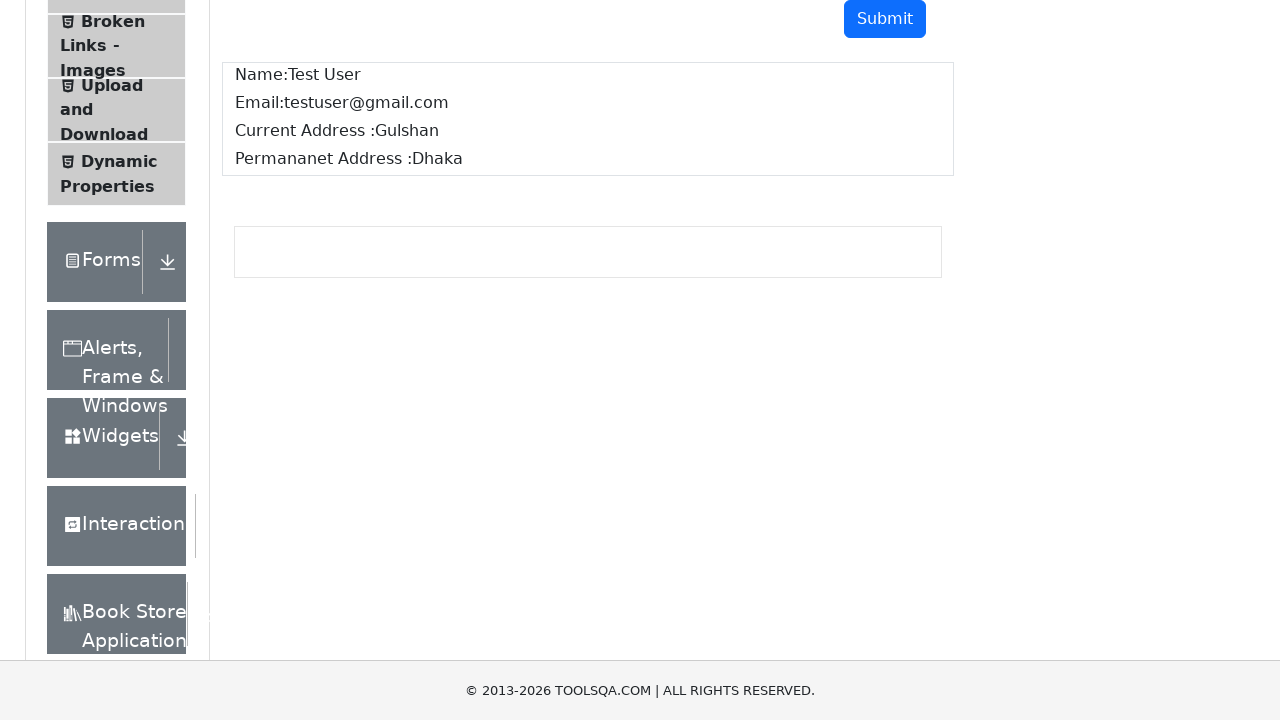